Tests the user registration form by filling in personal details (first name, last name, email, phone, password) and submitting the form to create a new account.

Starting URL: https://awesomeqa.com/ui/index.php?route=account/register

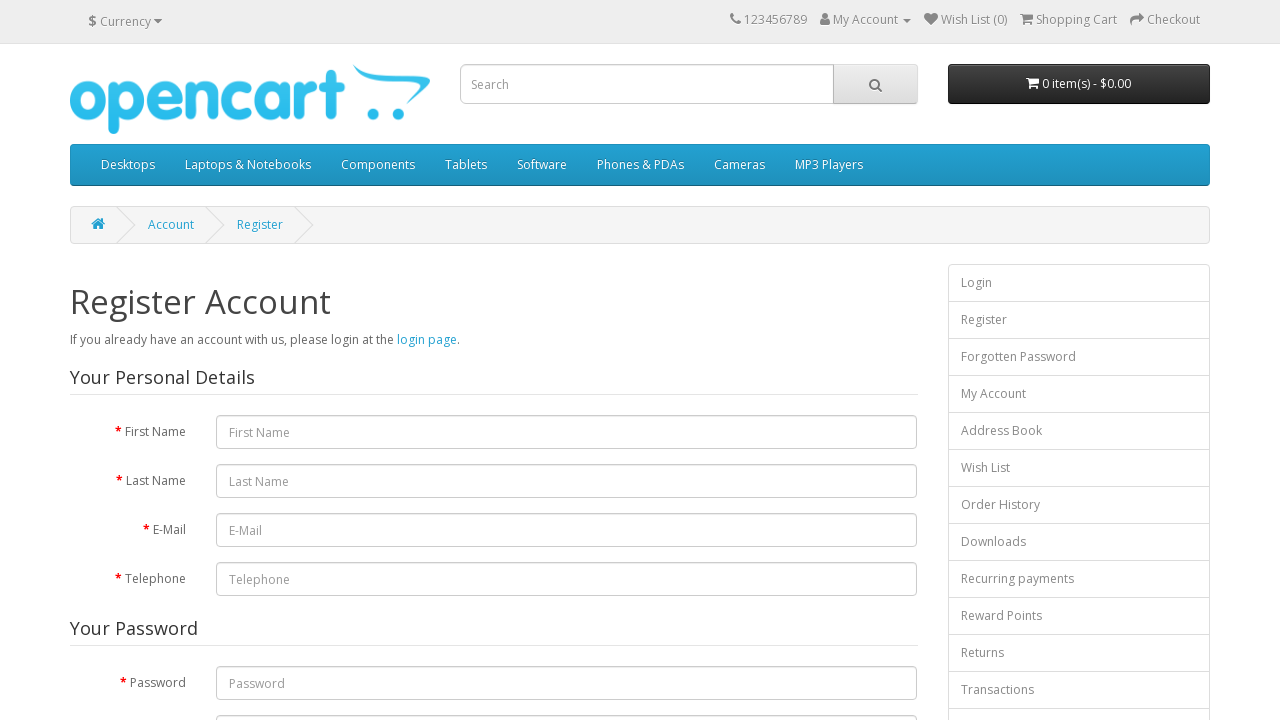

Filled first name field with 'Sarah Johnson' on #input-firstname
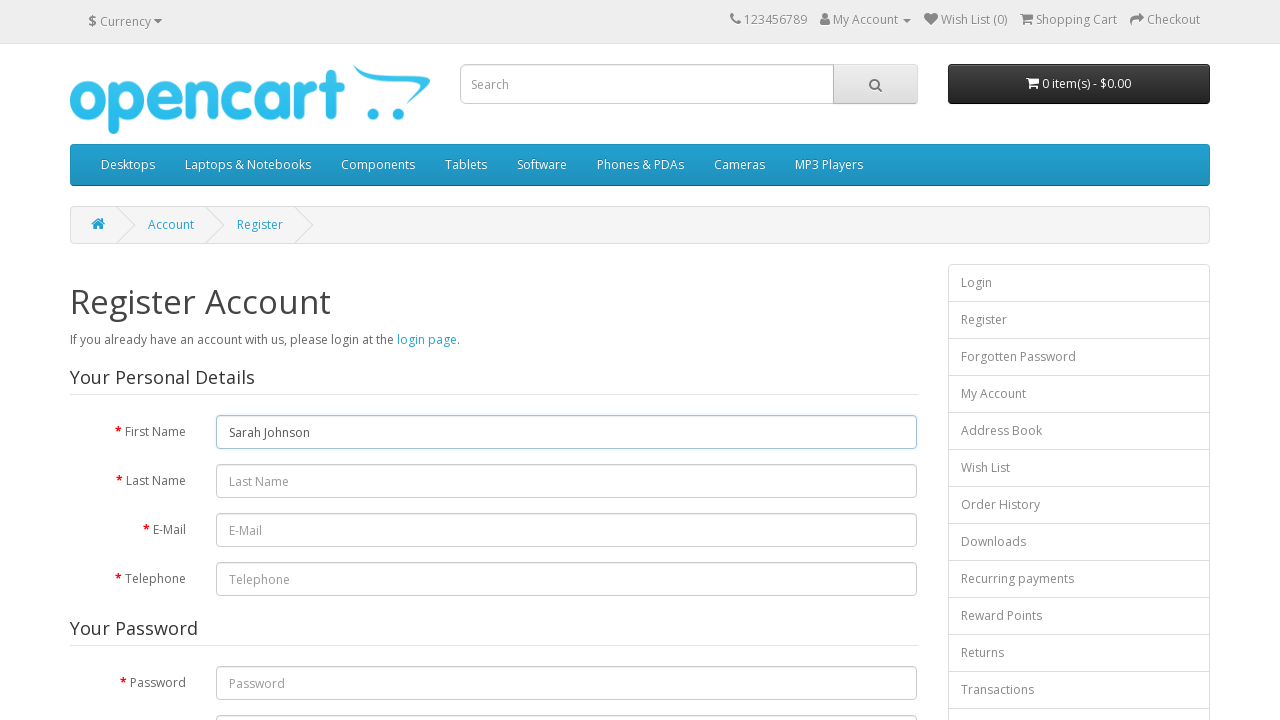

Filled last name field with 'Williams' on input[name='lastname']
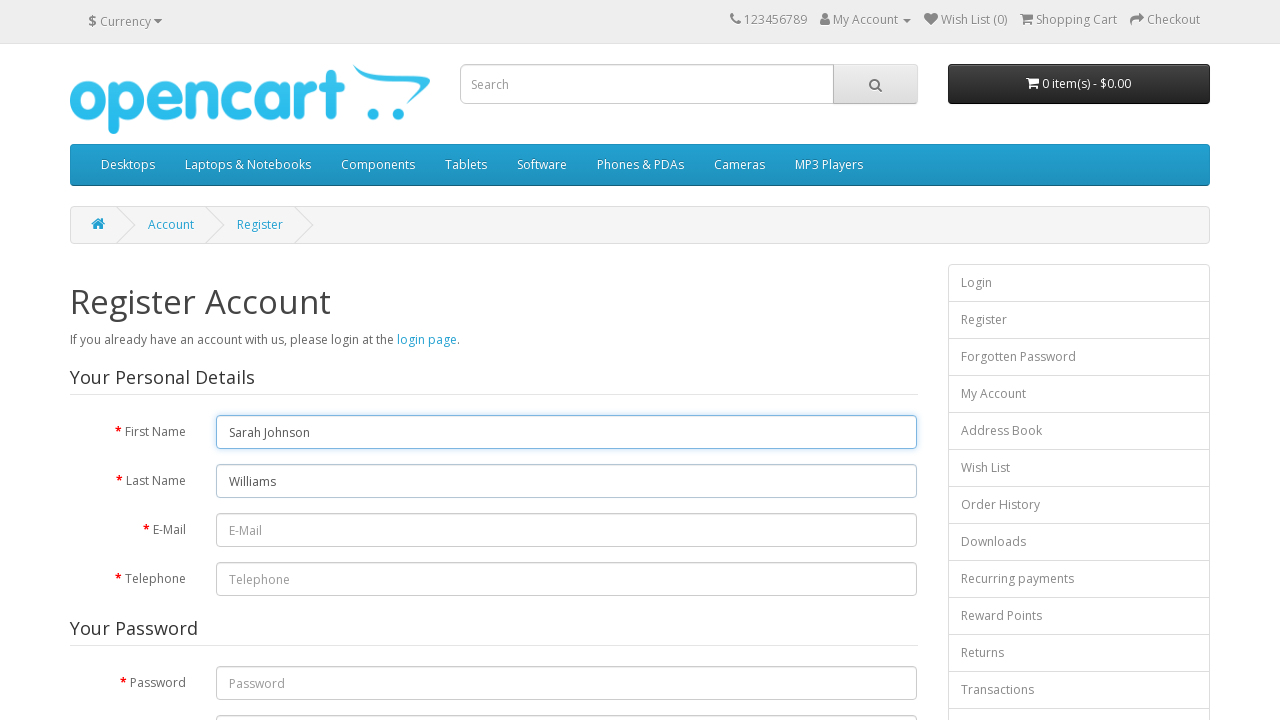

Filled email field with unique email 'testuser1772458408@example.com' on #input-email
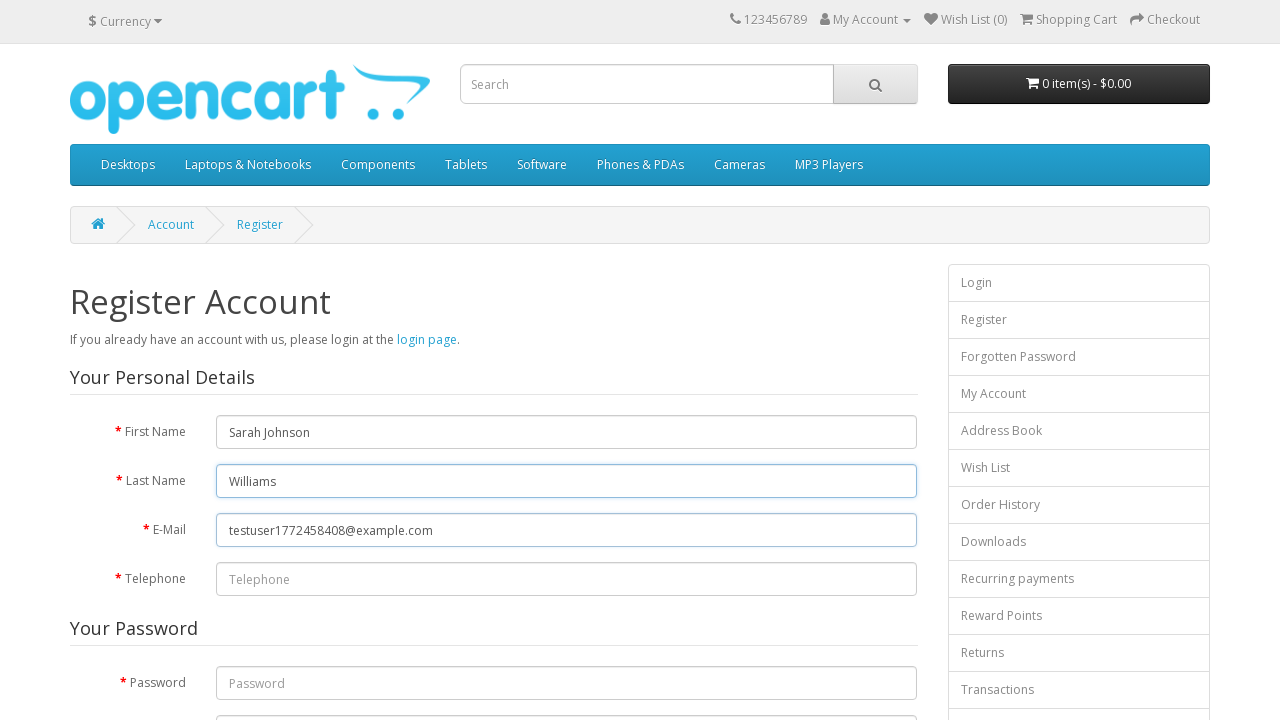

Filled phone number field with '5551234567' on input[name='telephone']
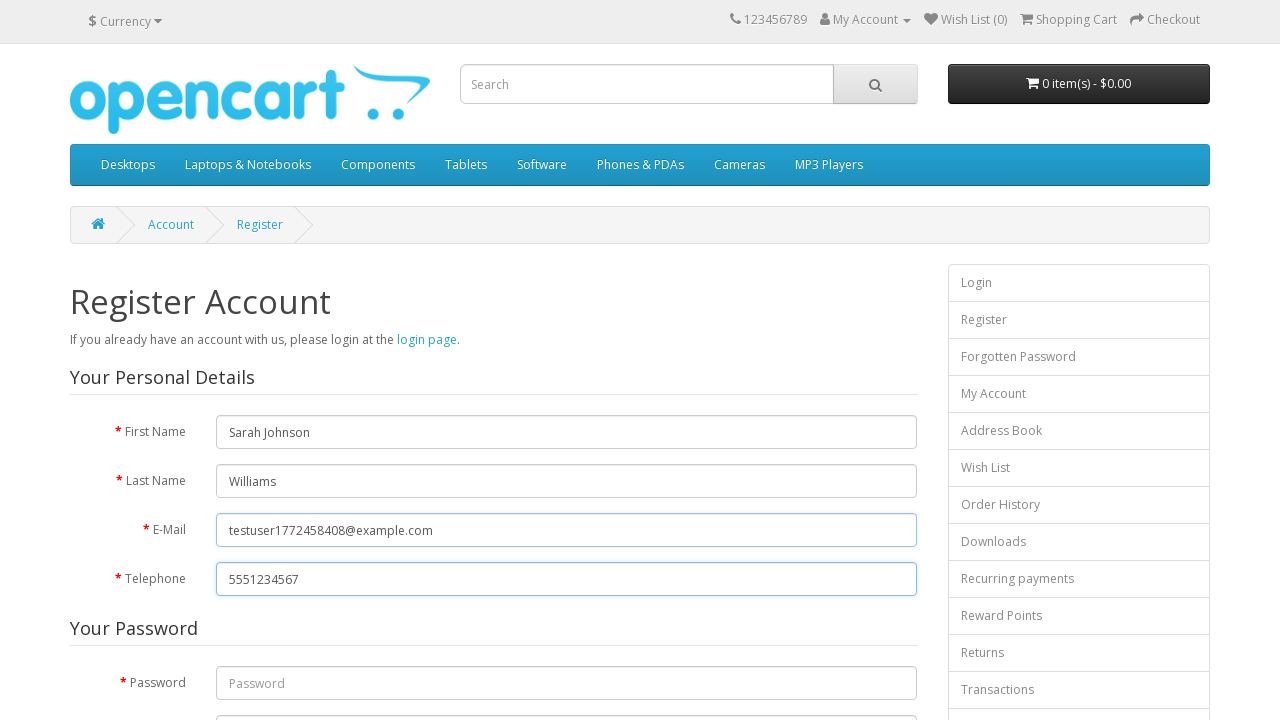

Filled password field with secure password on #input-password
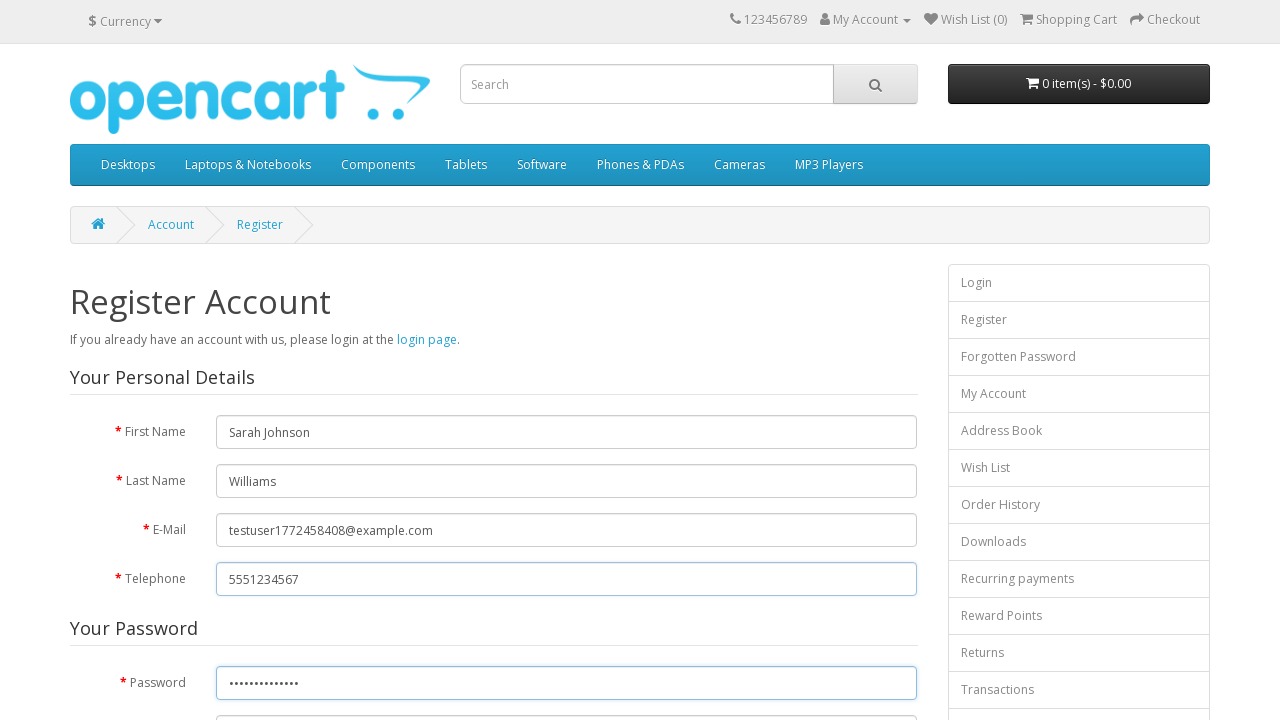

Filled password confirmation field with matching password on input[name='confirm']
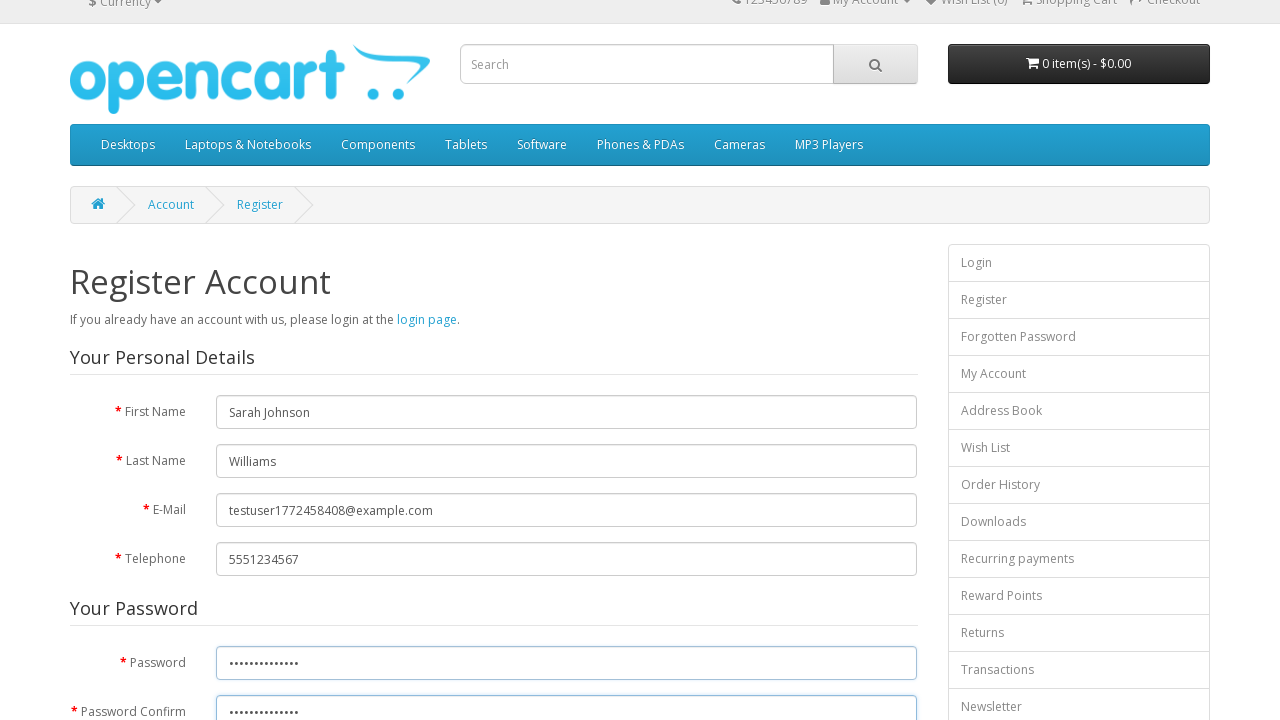

Clicked checkbox to accept terms and conditions at (825, 423) on input[name='agree']
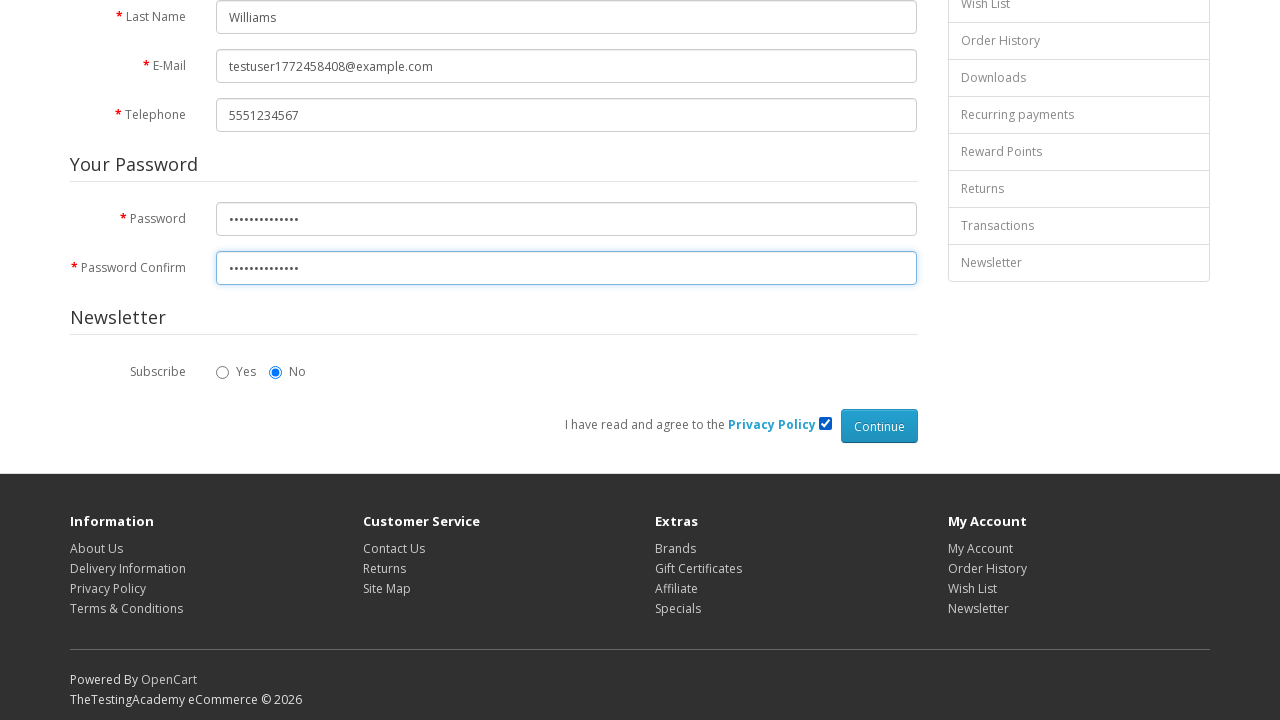

Clicked Continue button to submit registration form at (879, 426) on input[value='Continue']
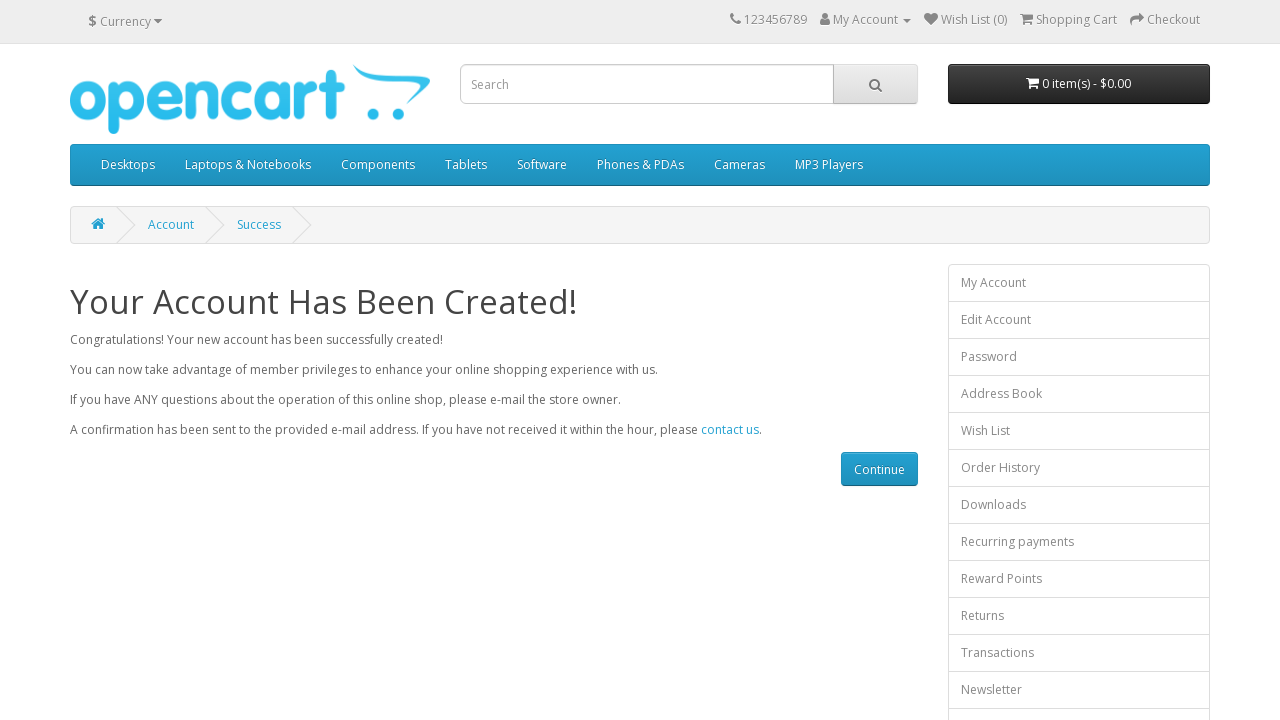

Registration confirmation page loaded successfully
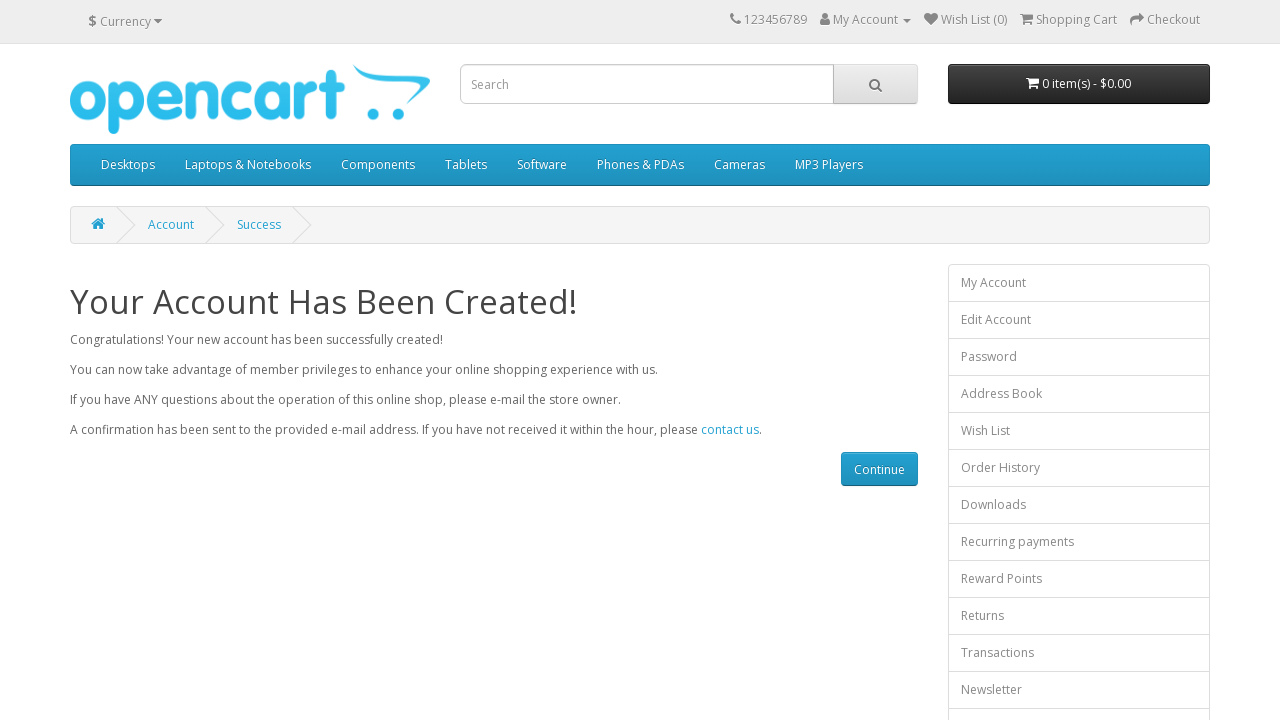

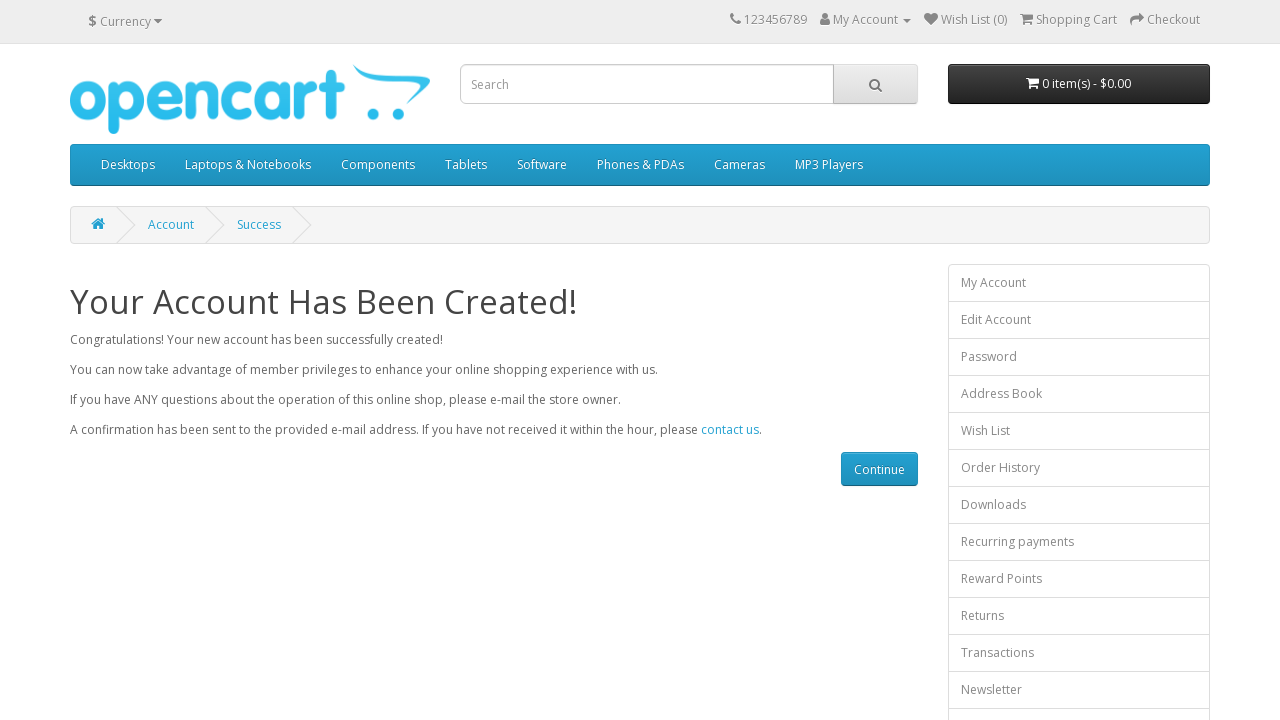